Tests checkbox functionality by selecting and deselecting checkboxes and verifying their state changes correctly

Starting URL: http://the-internet.herokuapp.com/checkboxes

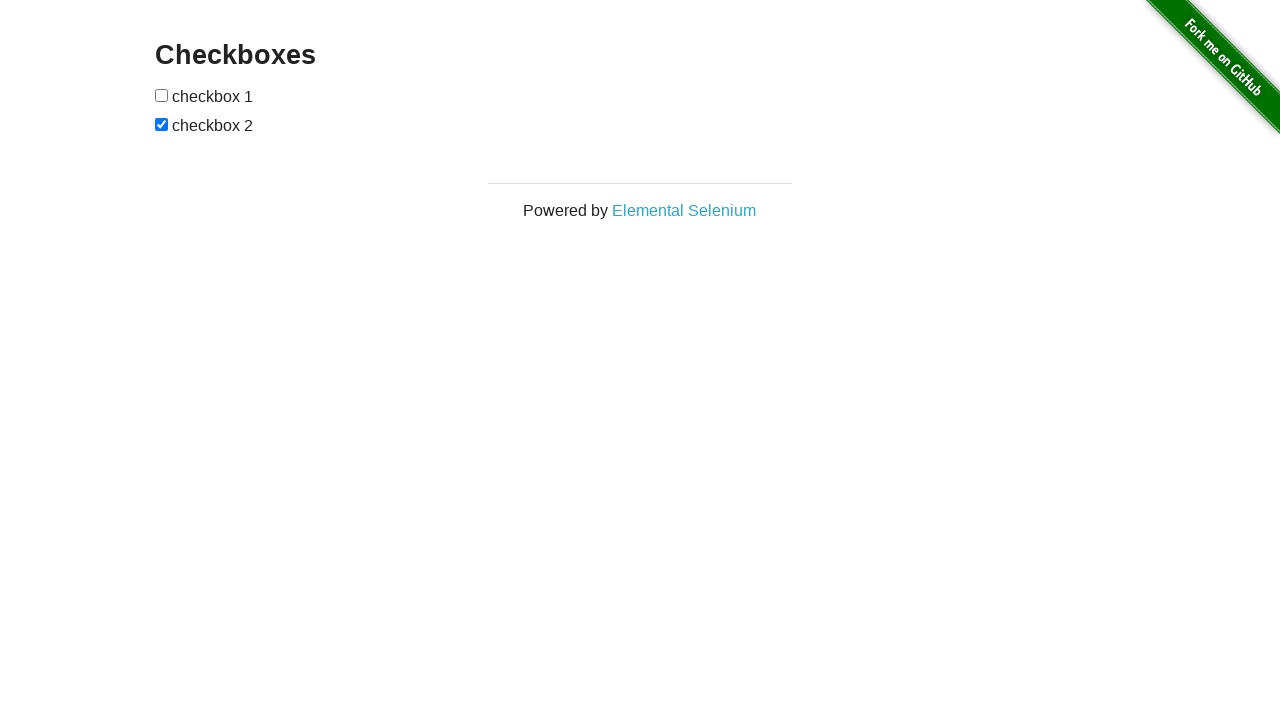

Waited for checkboxes to be visible on the page
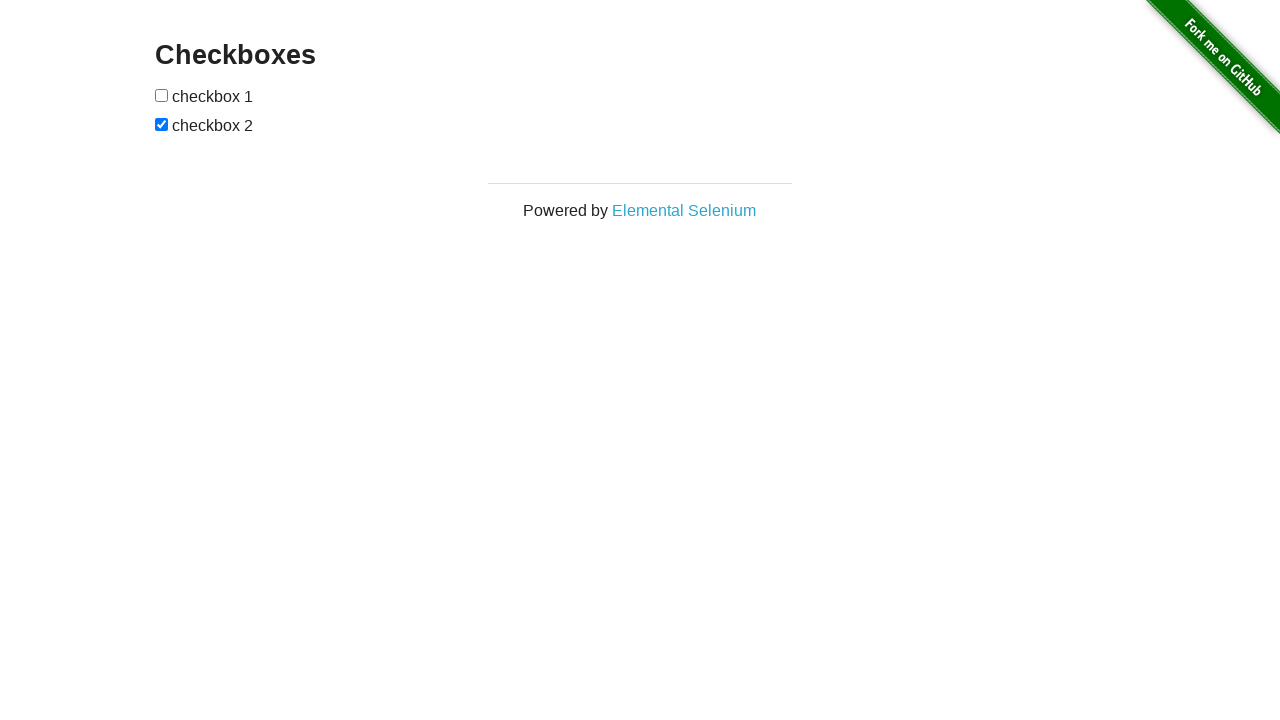

Located all checkbox elements on the page
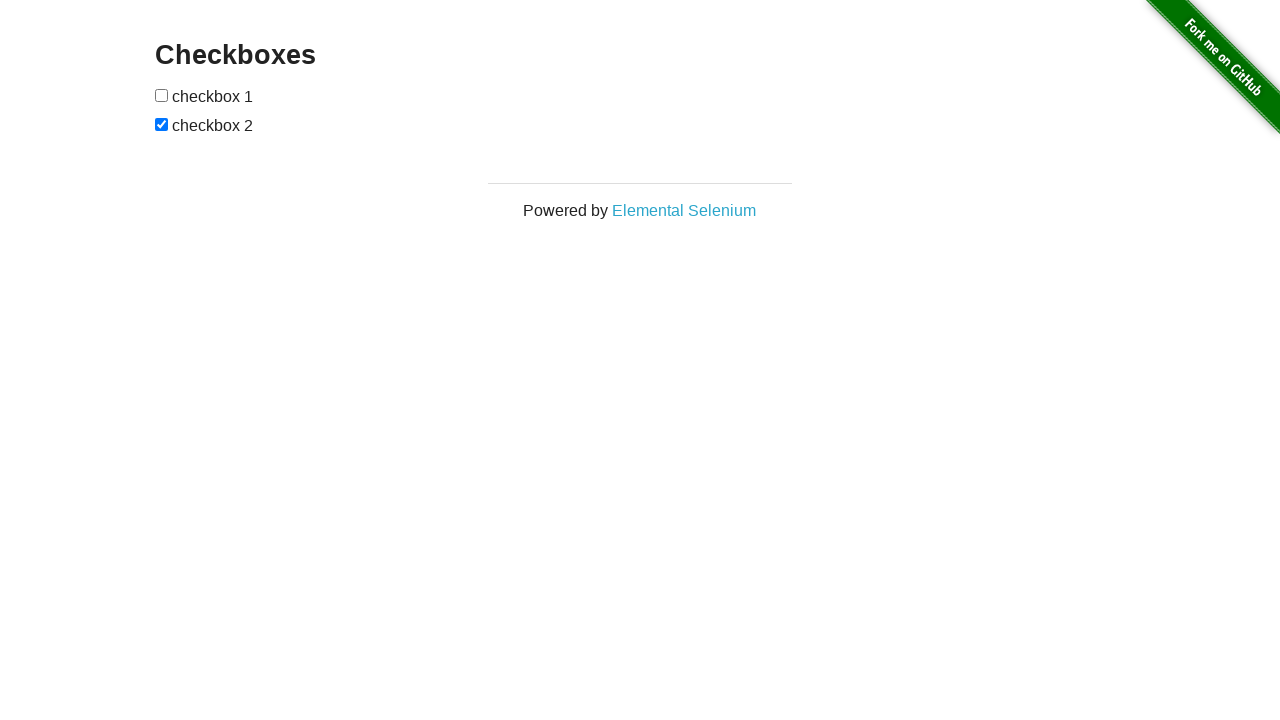

Checked the first checkbox at (162, 95) on input[type='checkbox'] >> nth=0
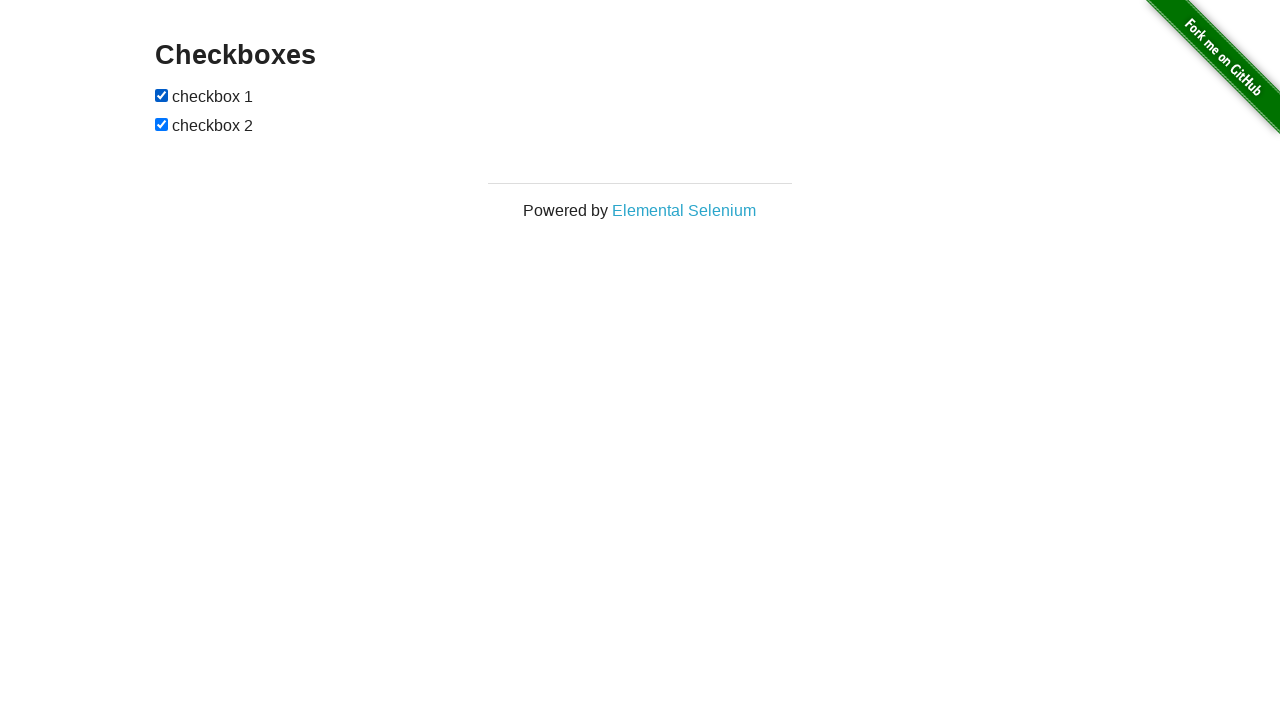

Verified that the first checkbox is in checked state
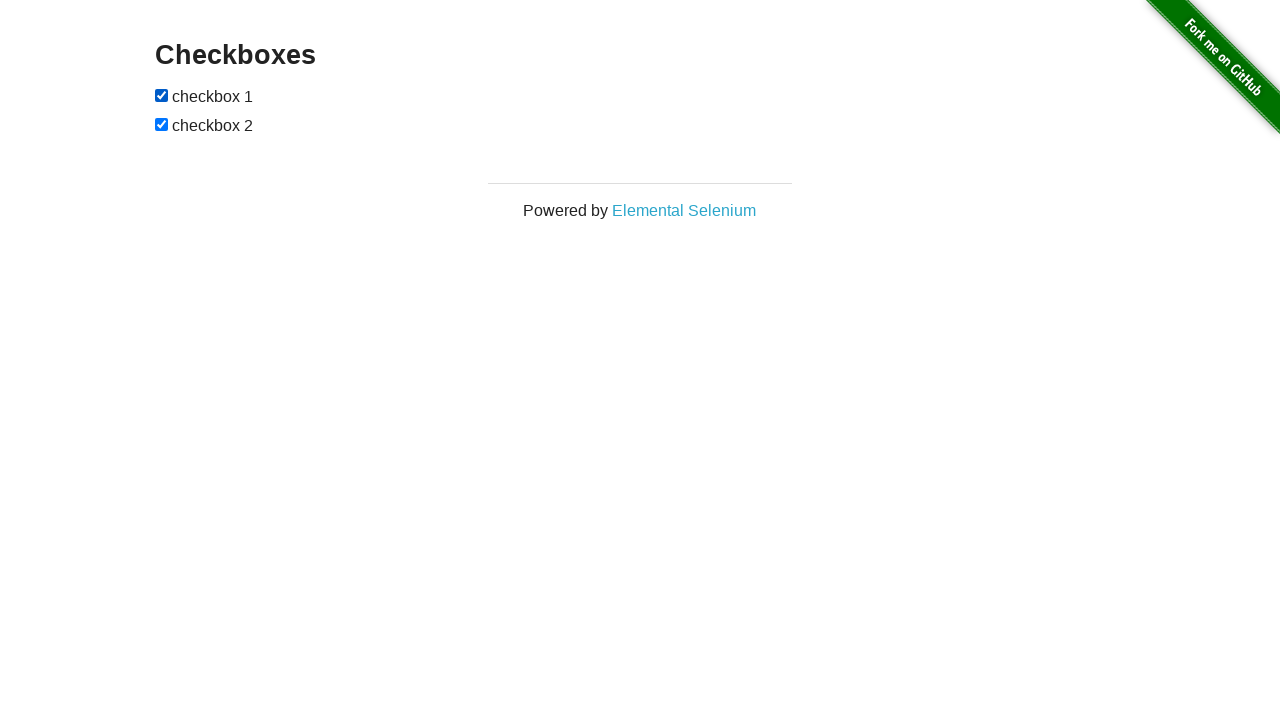

Unchecked the first checkbox at (162, 95) on input[type='checkbox'] >> nth=0
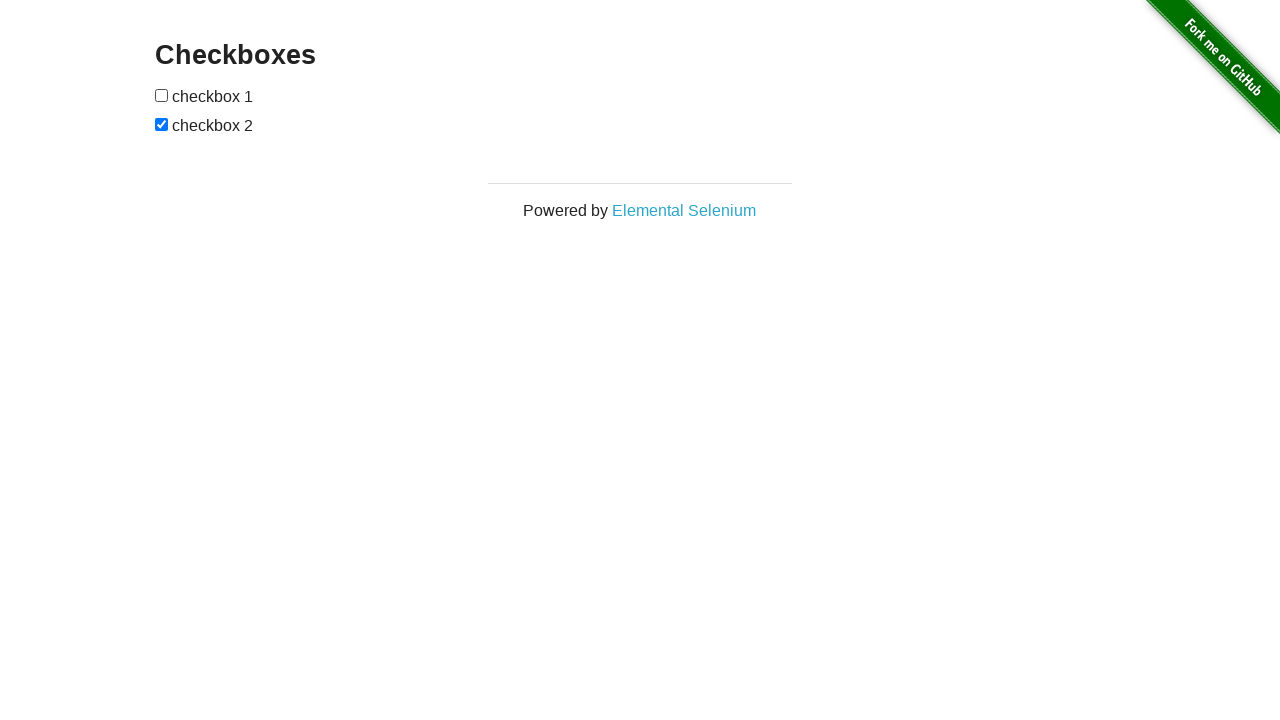

Verified that the first checkbox is in unchecked state
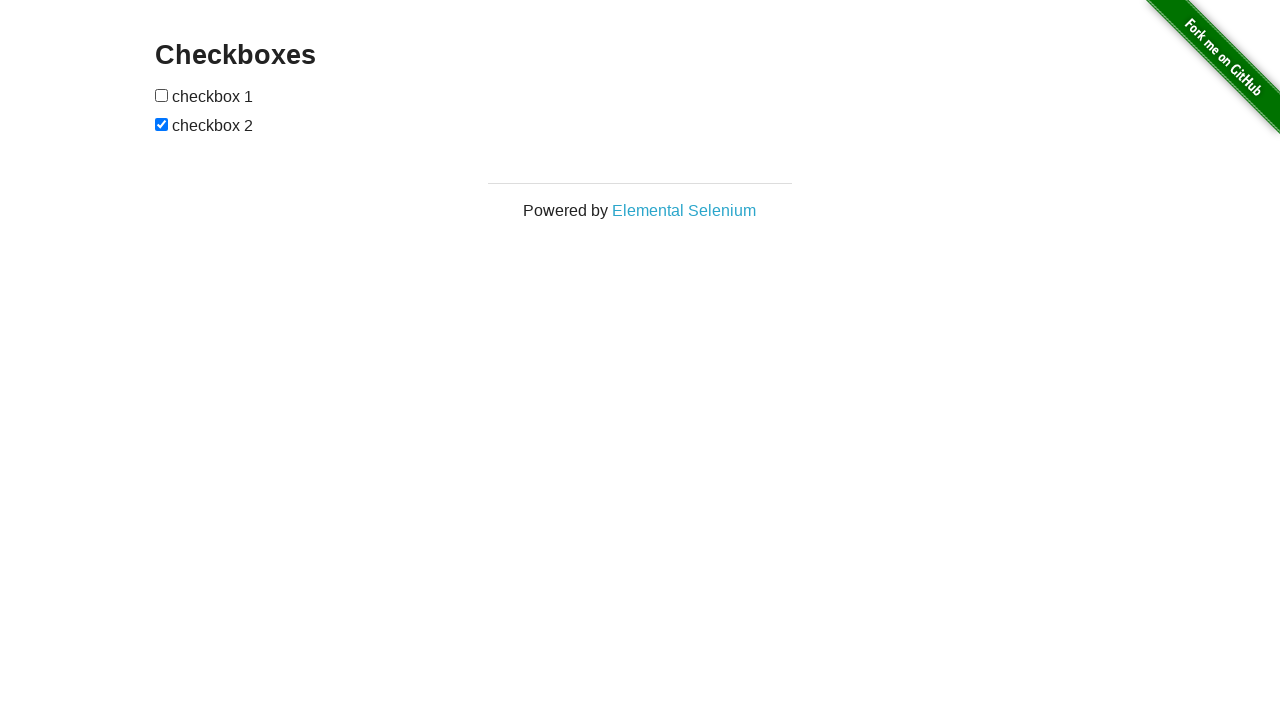

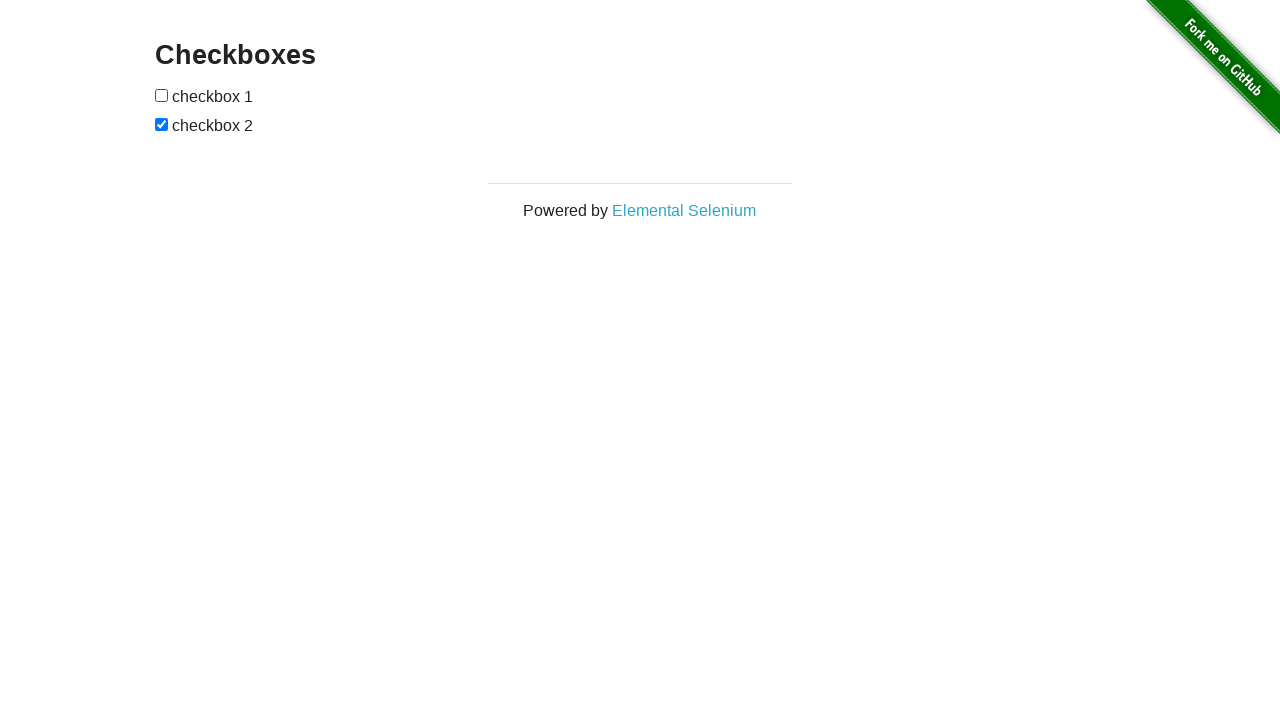